Tests adding a product to cart by clicking on a product from the homepage, adding it to cart, navigating to cart page, and verifying the item appears in the cart.

Starting URL: https://www.demoblaze.com/

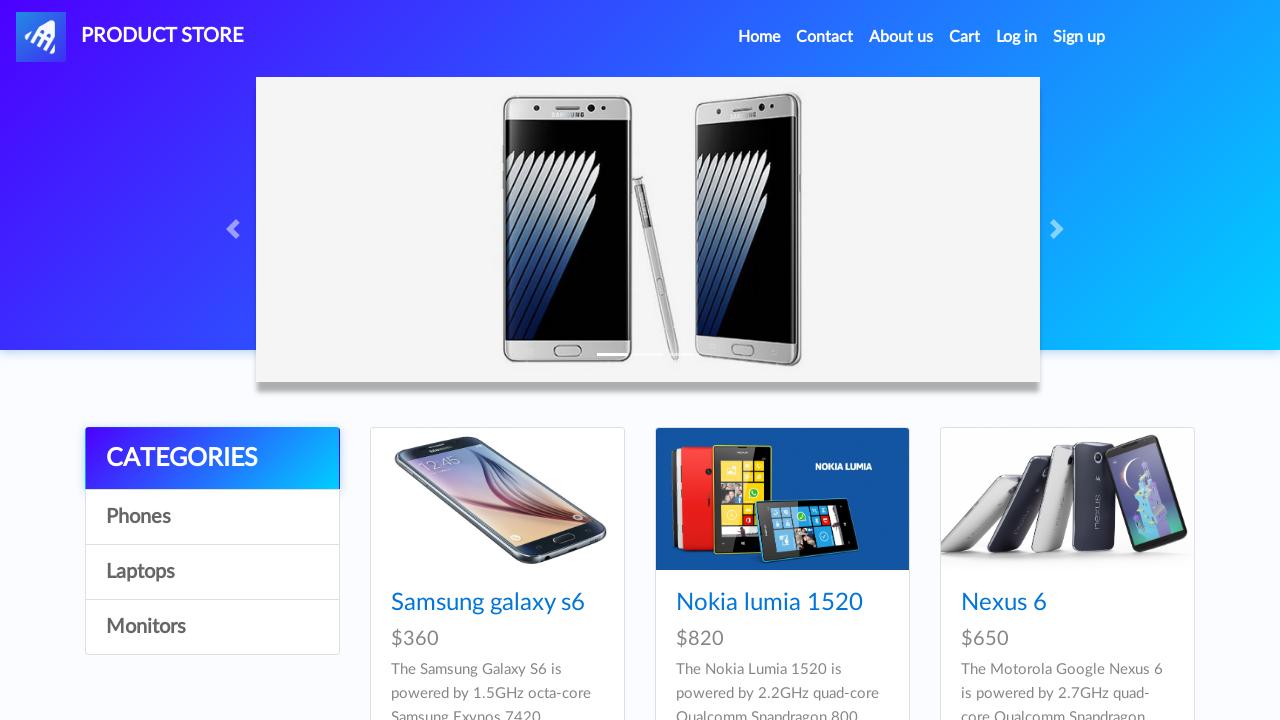

Waited for product cards to load on homepage
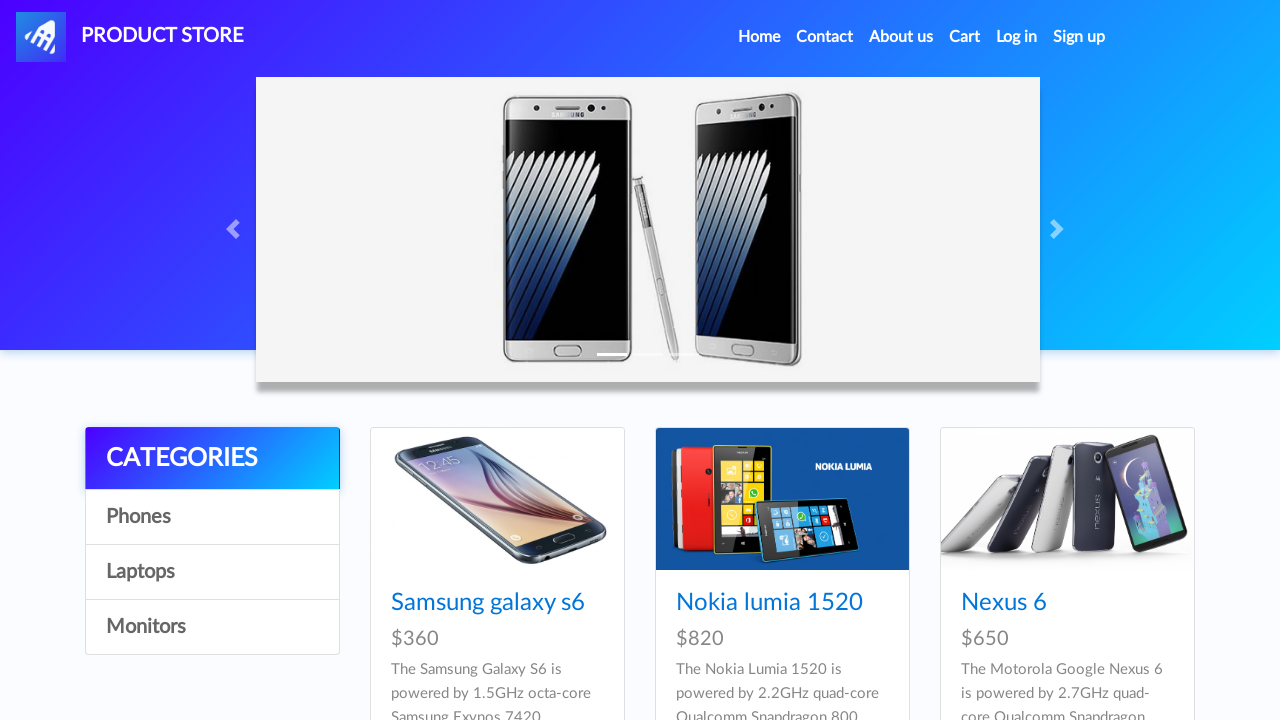

Clicked on the third product from homepage at (1004, 603) on .card-block .hrefch >> nth=2
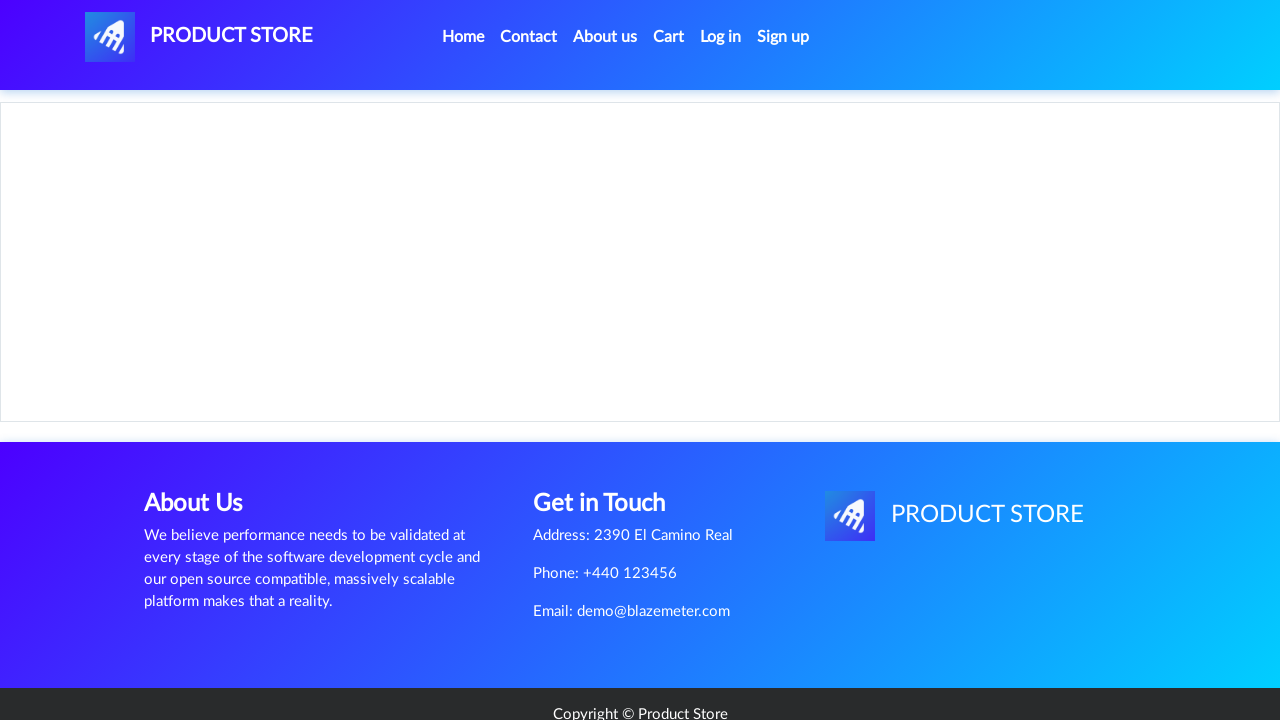

Waited for product page to load with Add to Cart button
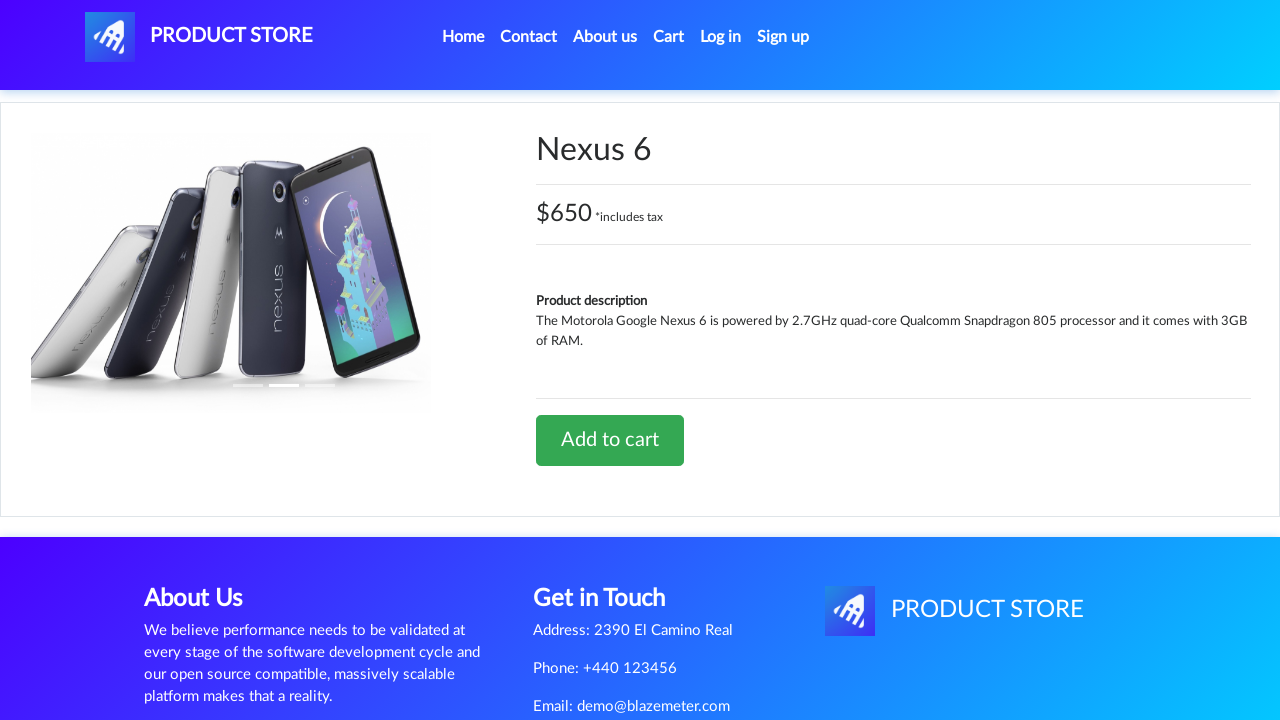

Clicked Add to Cart button at (610, 440) on .btn-success
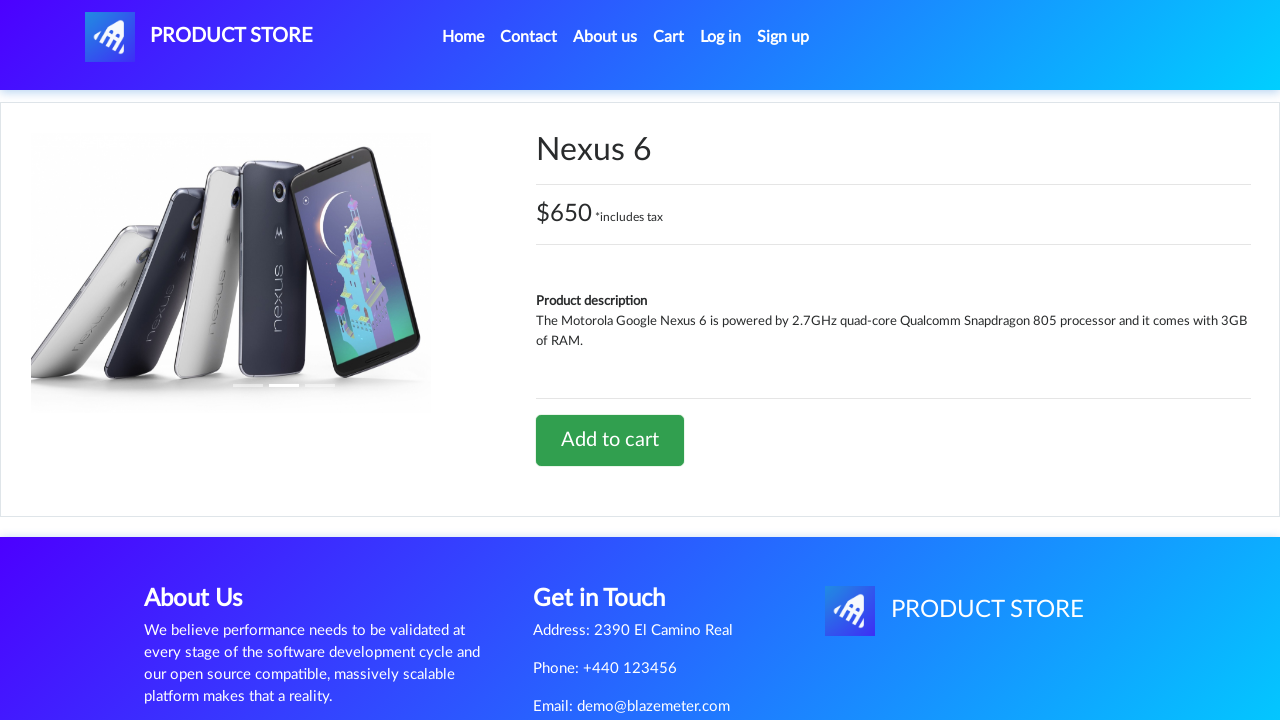

Set up dialog handler to accept alerts
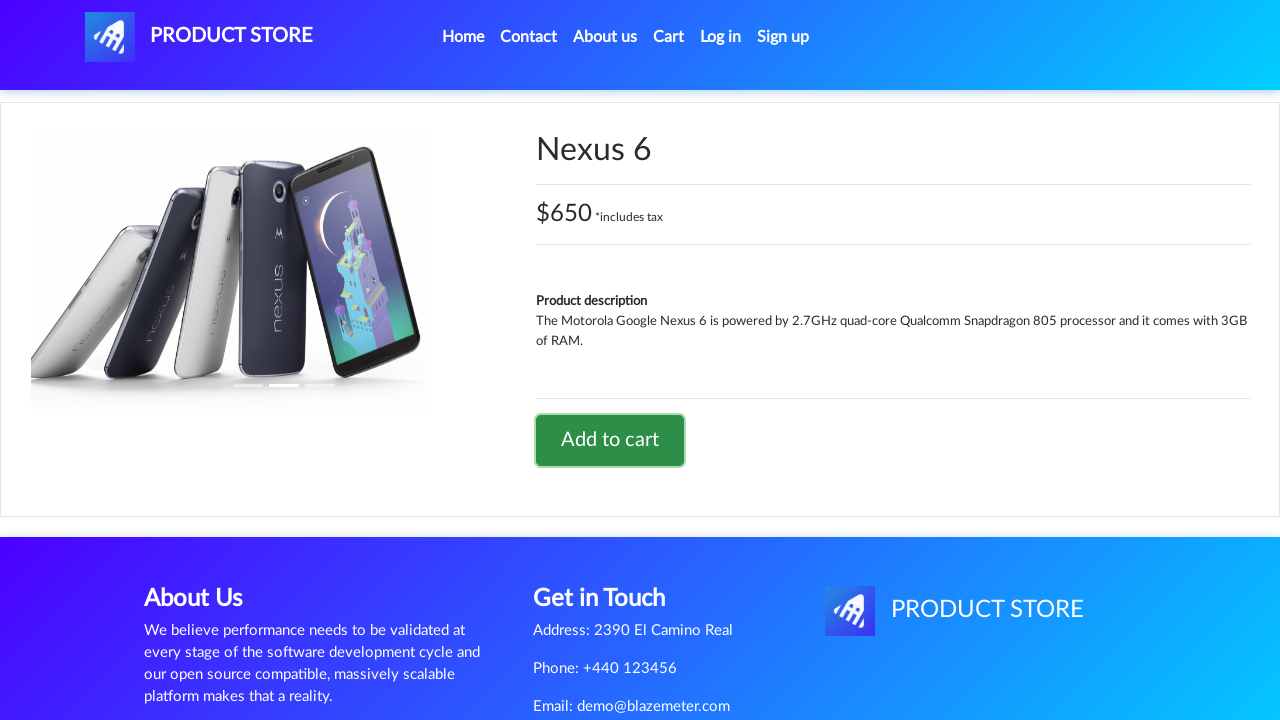

Waited 1 second for alert to process
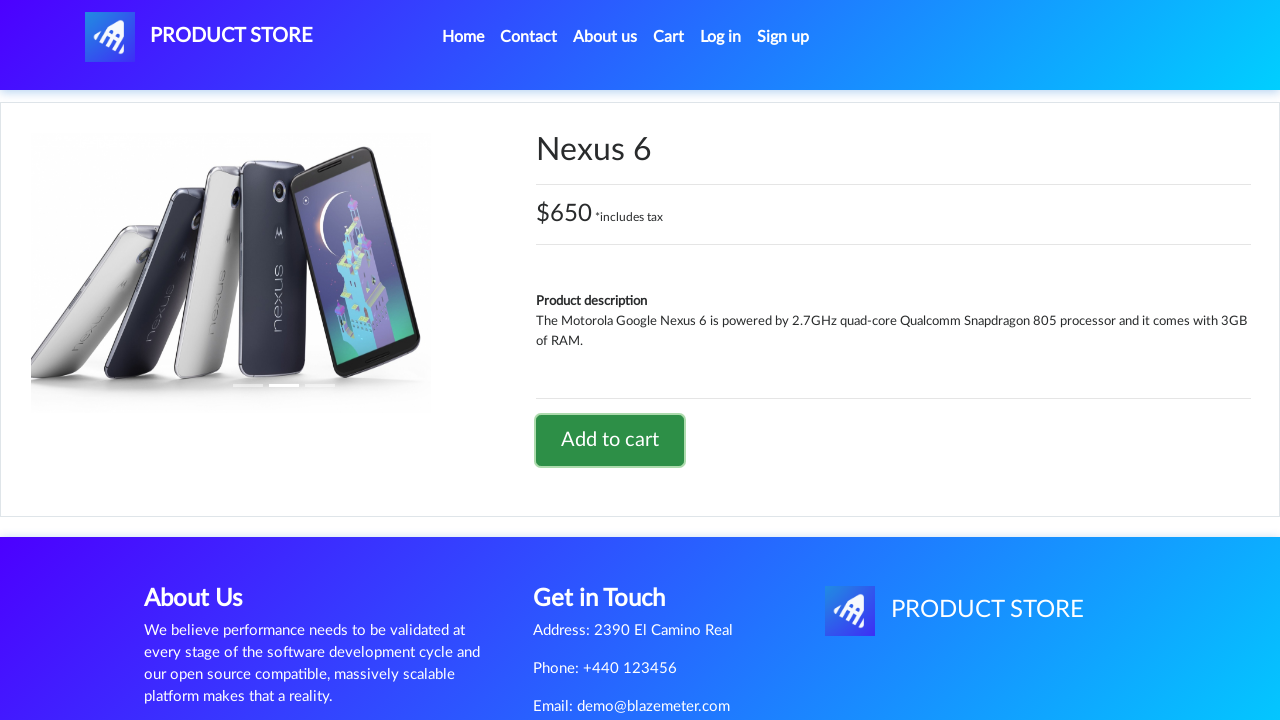

Clicked on Cart menu item to navigate to cart page at (669, 37) on #cartur
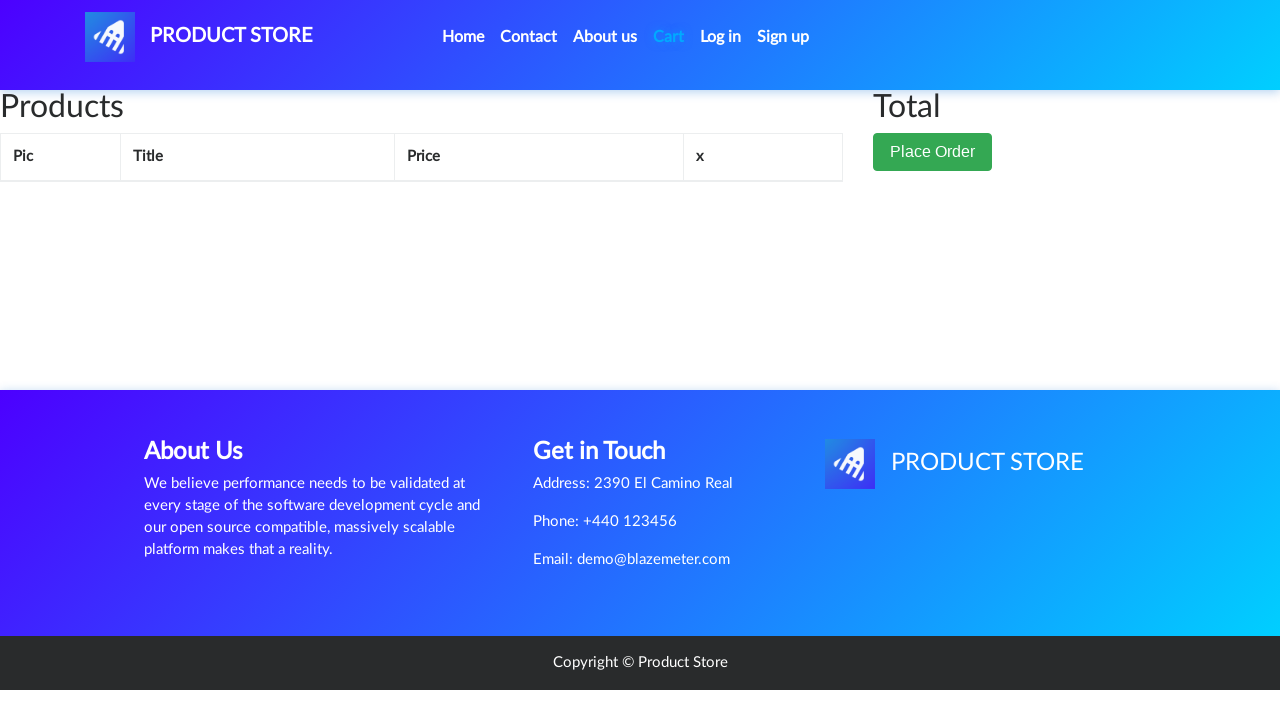

Waited for cart table to load and verified product appears in cart
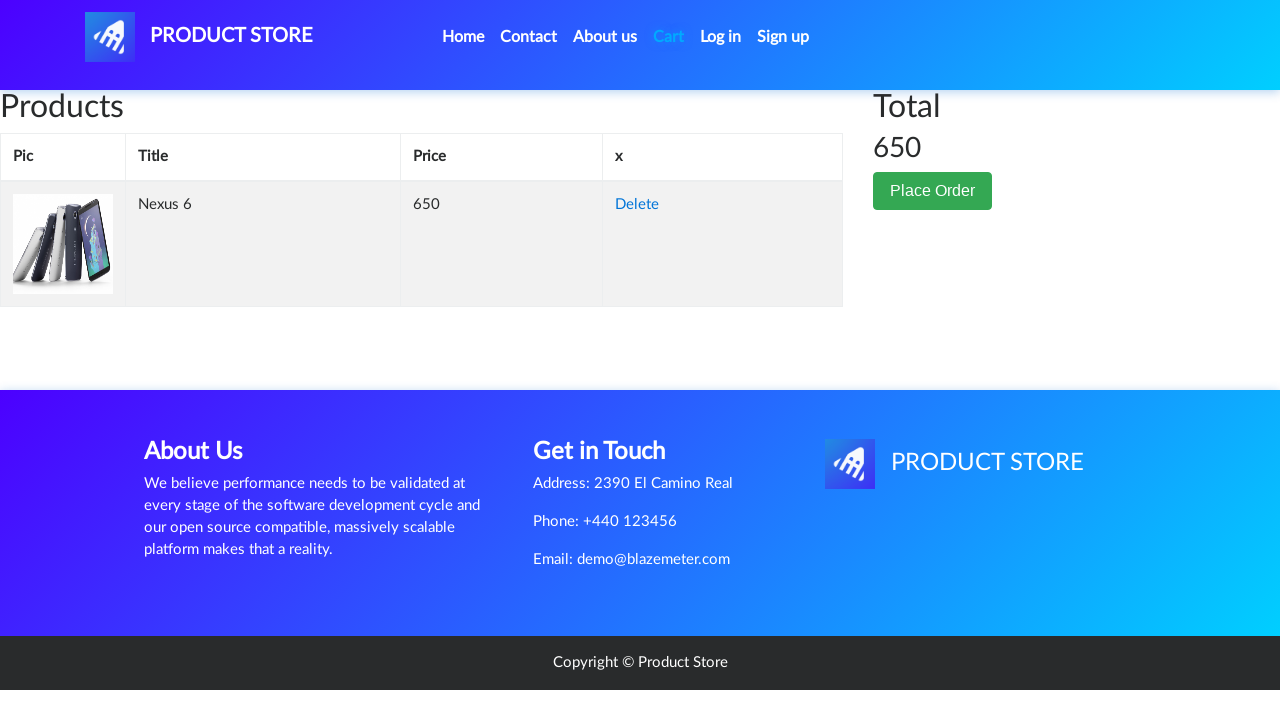

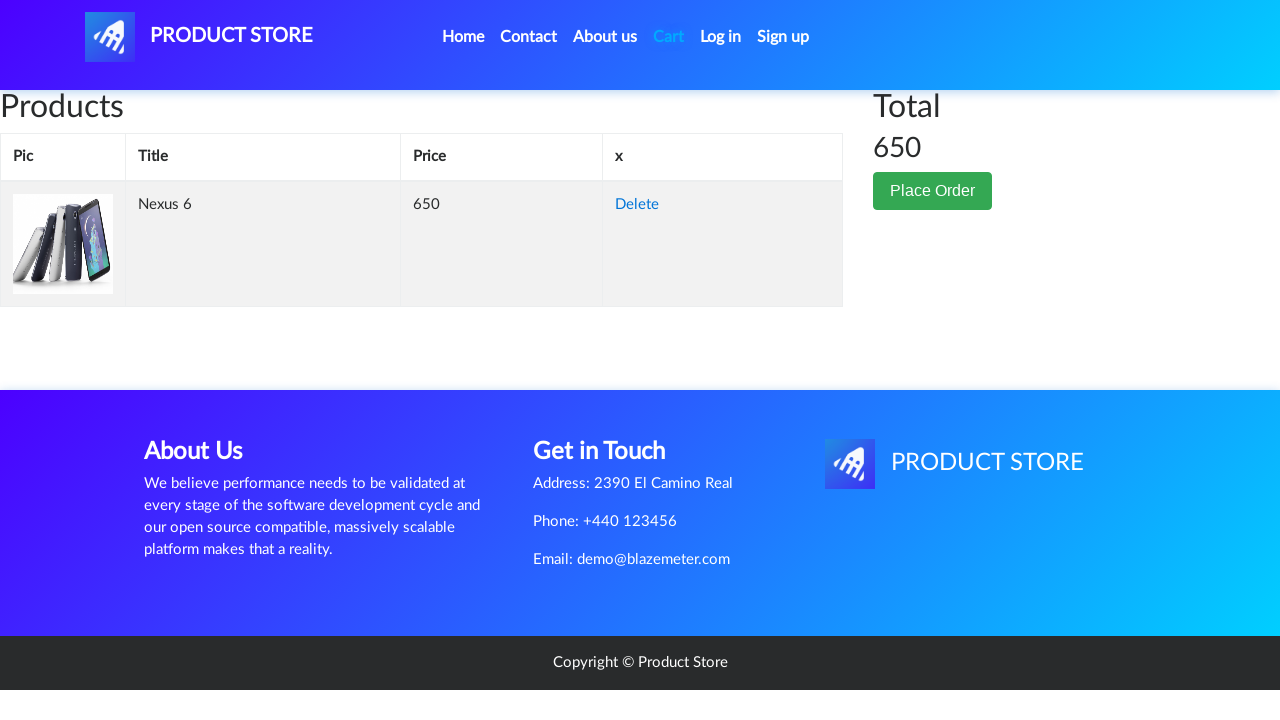